Tests the registration form on PHPTravels by filling out all required fields including personal information, address details, and password fields to verify form functionality.

Starting URL: https://phptravels.org/register.php

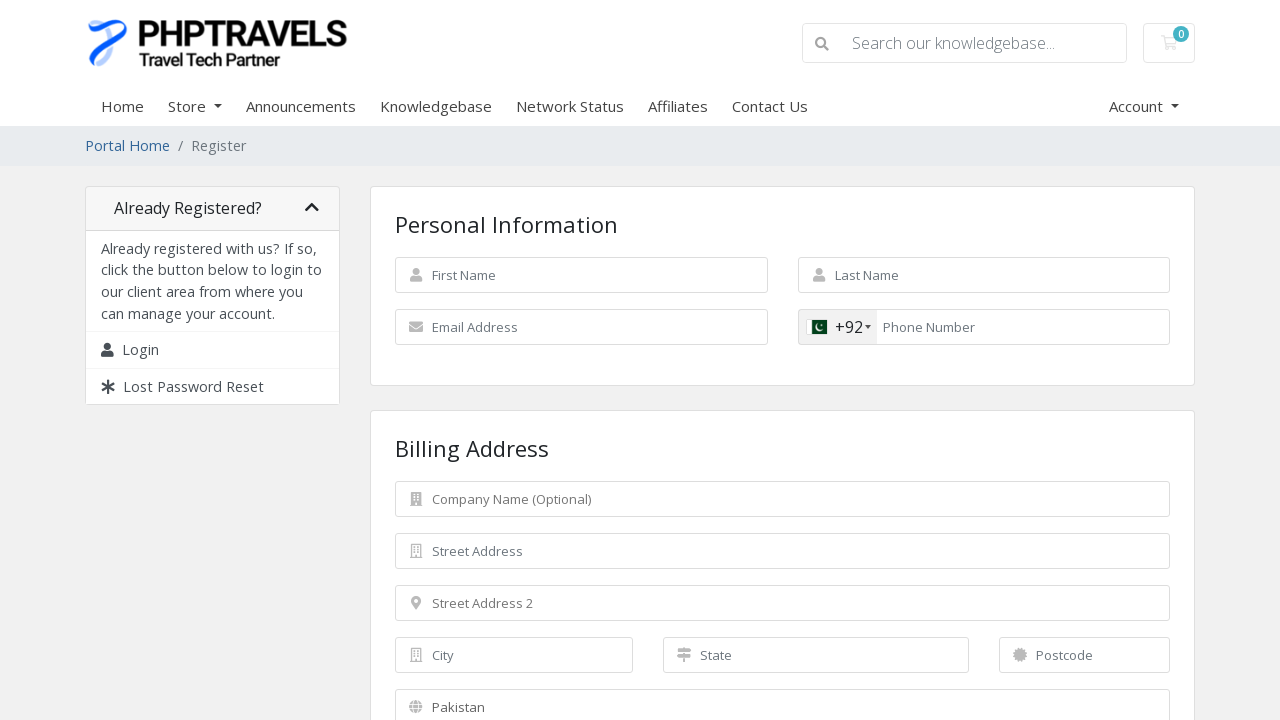

Filled first name field with 'Marcus' on input#inputFirstName
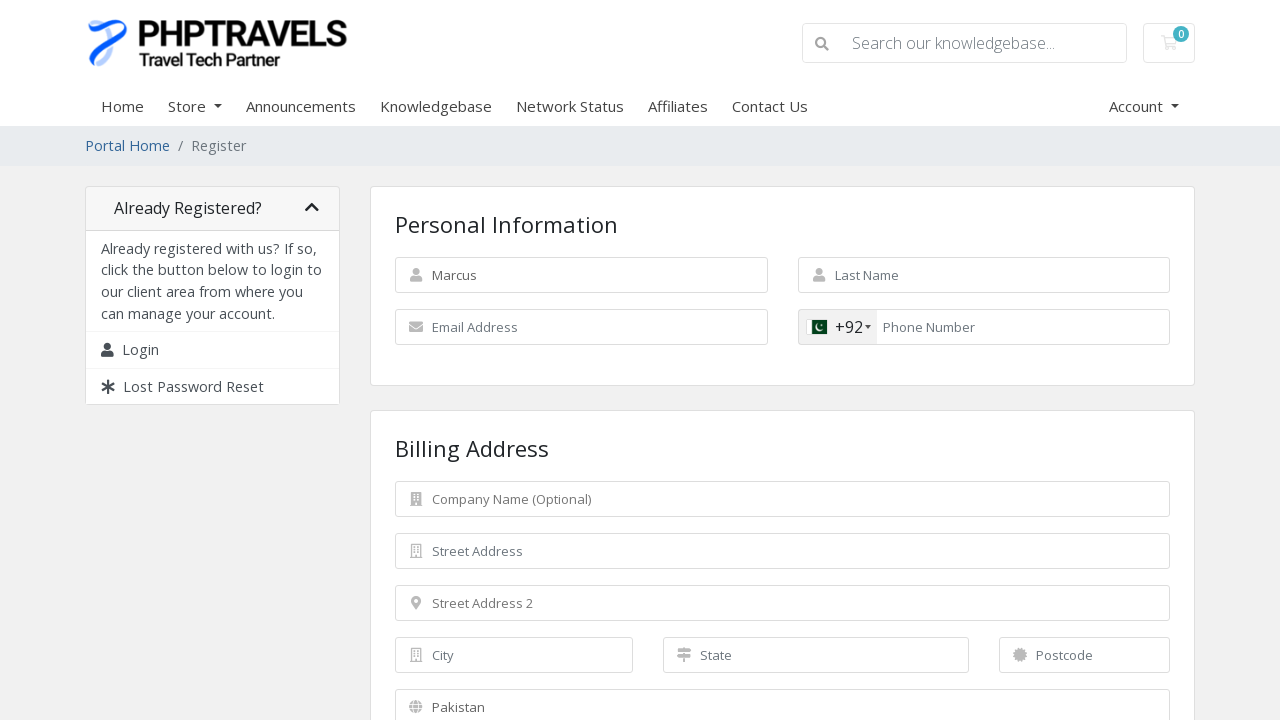

Filled last name field with 'Thompson' on input#inputLastName
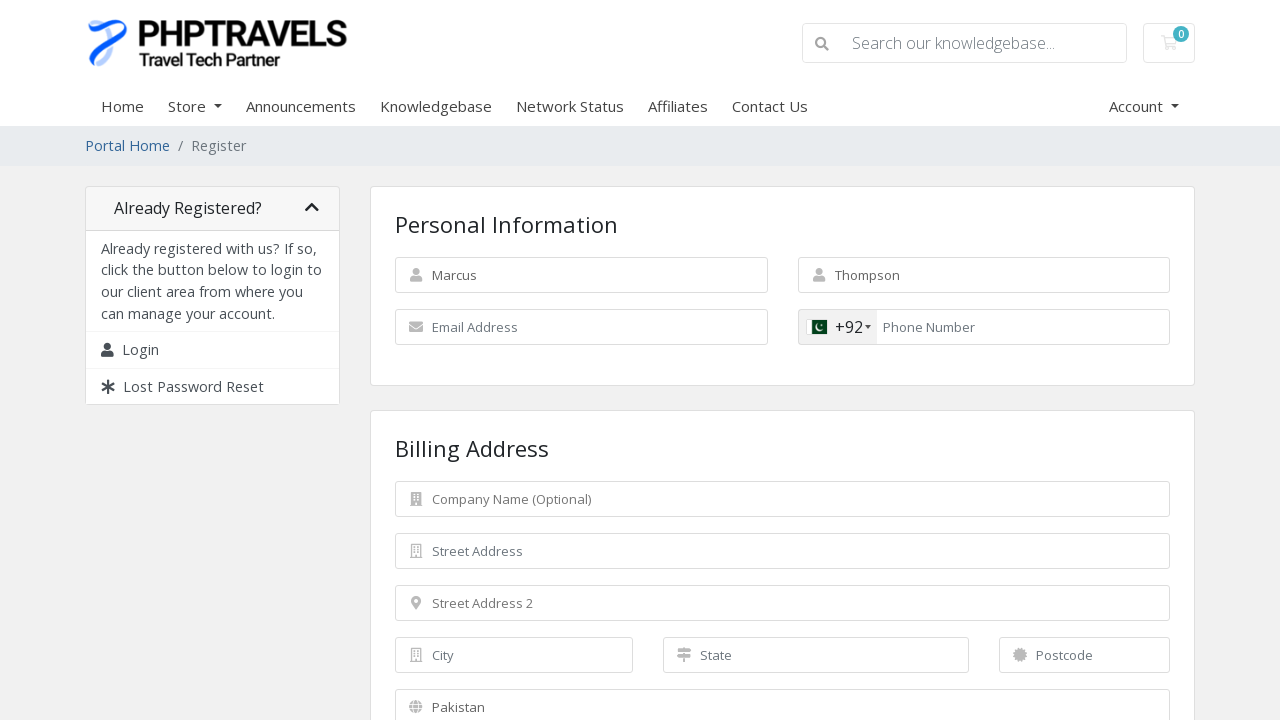

Filled email field with 'marcus.thompson2024@example.com' on input#inputEmail
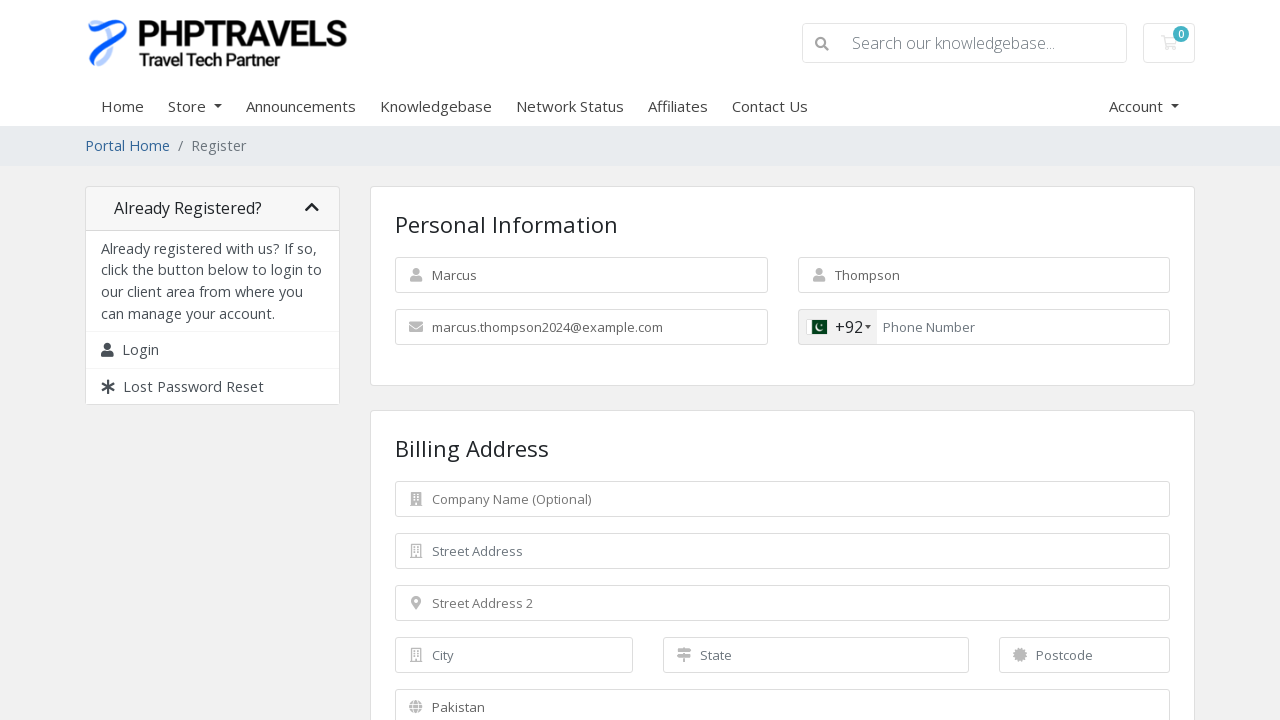

Selected 'India' from country dropdown on select#inputCountry
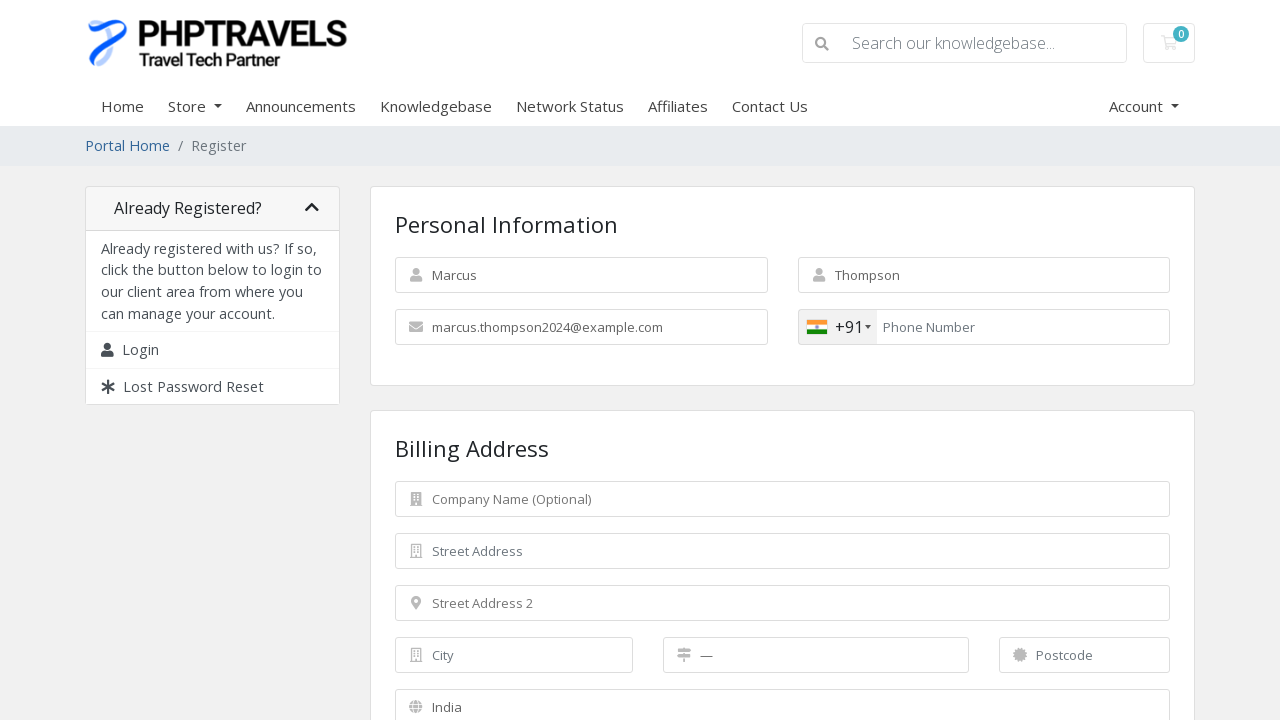

Filled phone number field with '9876543210' on input#inputPhone
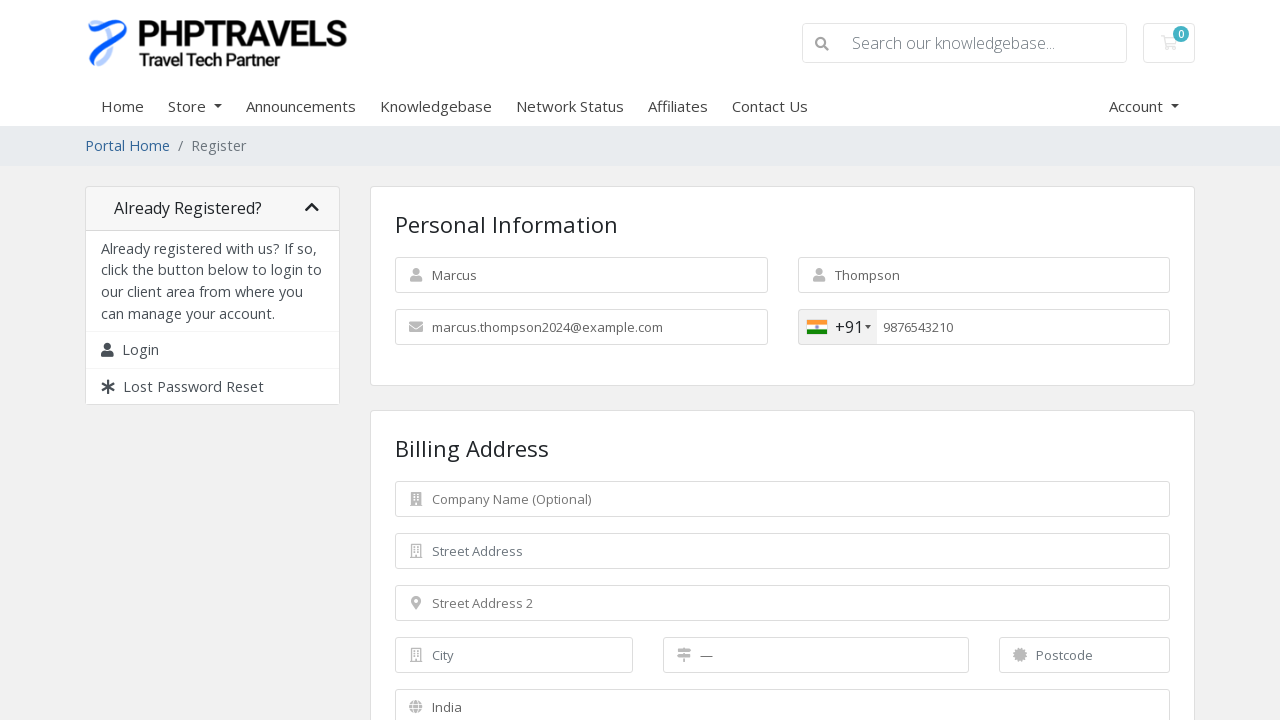

Filled company name field with 'TechVentures Inc' on input#inputCompanyName
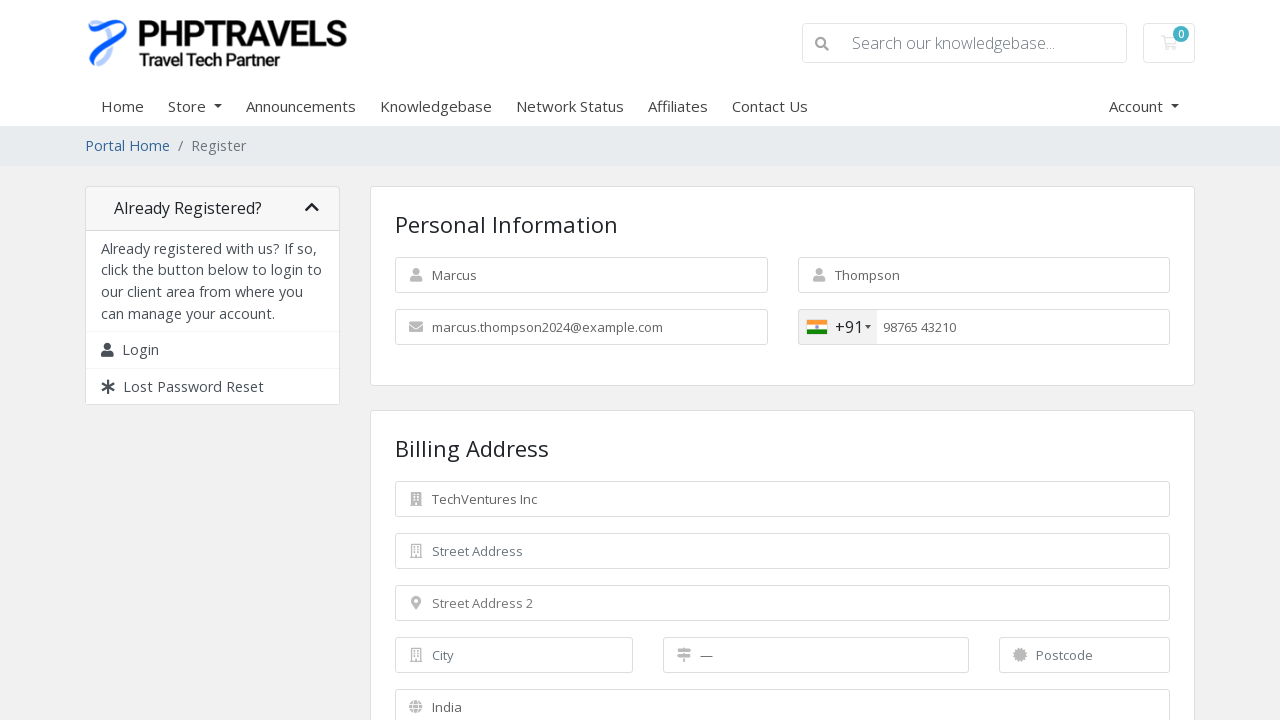

Filled street address line 1 with '42 Park Avenue' on input#inputAddress1
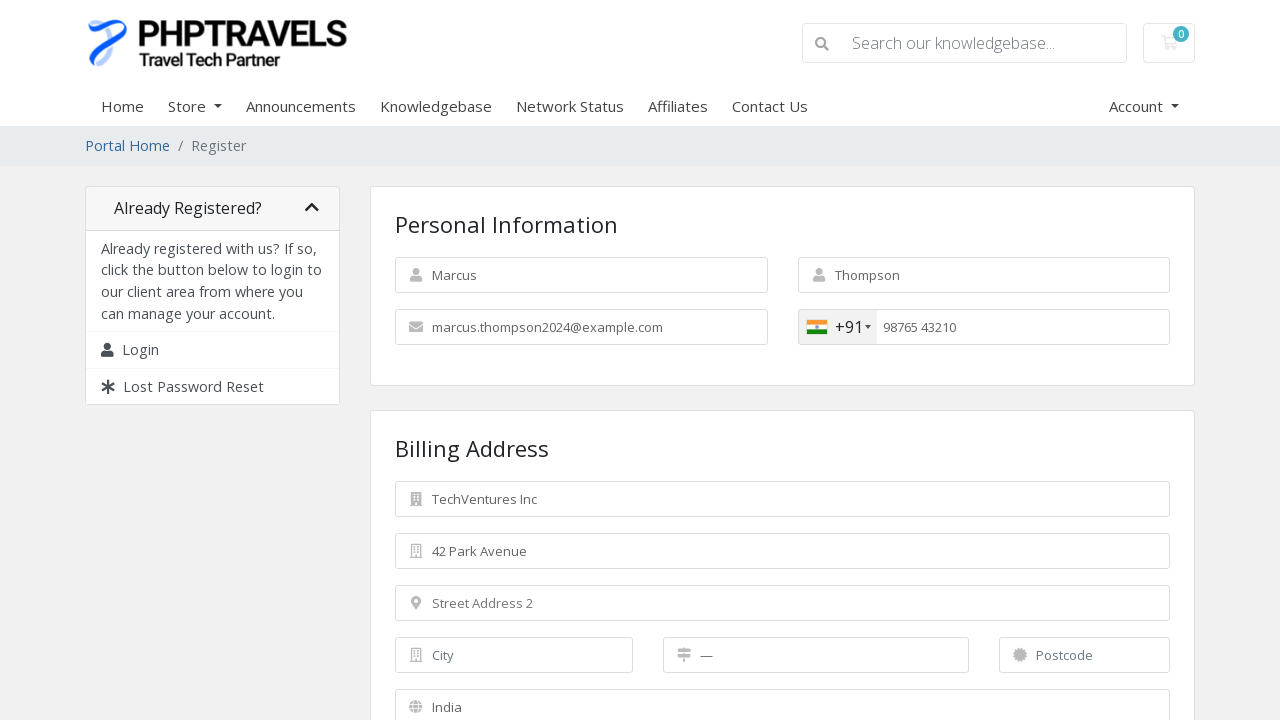

Filled street address line 2 with 'Suite 301' on input#inputAddress2
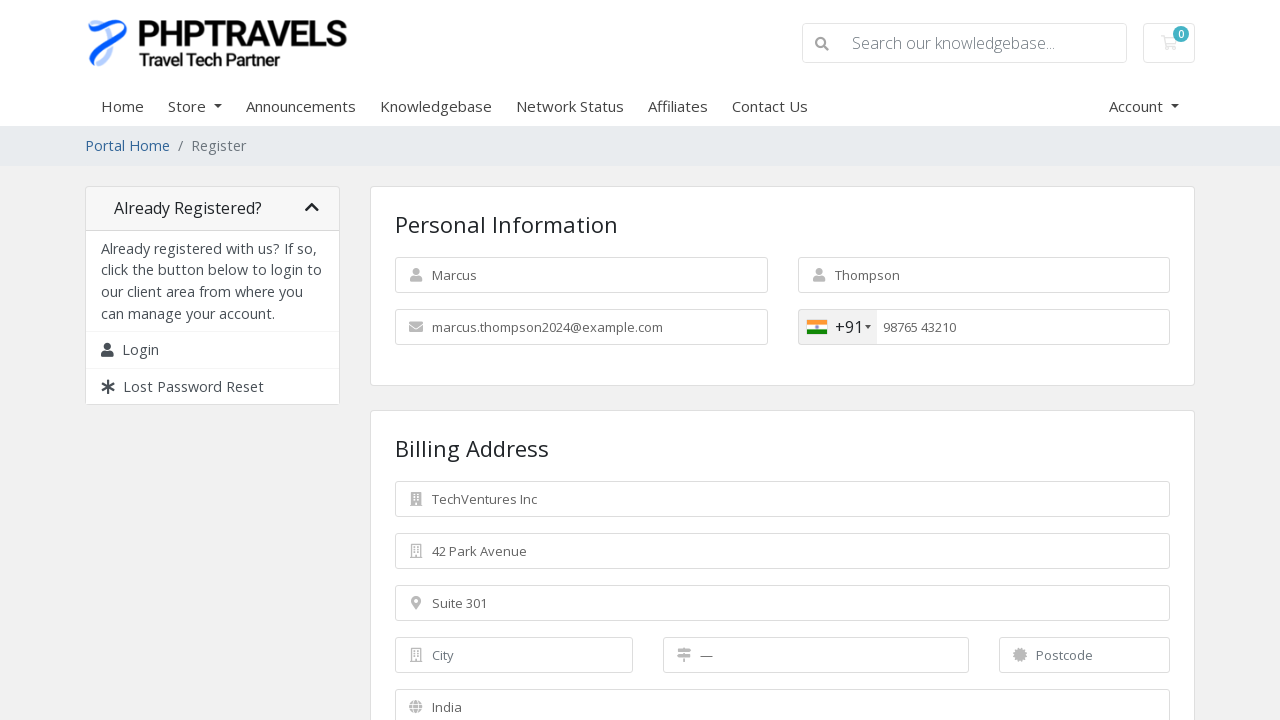

Filled city field with 'Mumbai' on input#inputCity
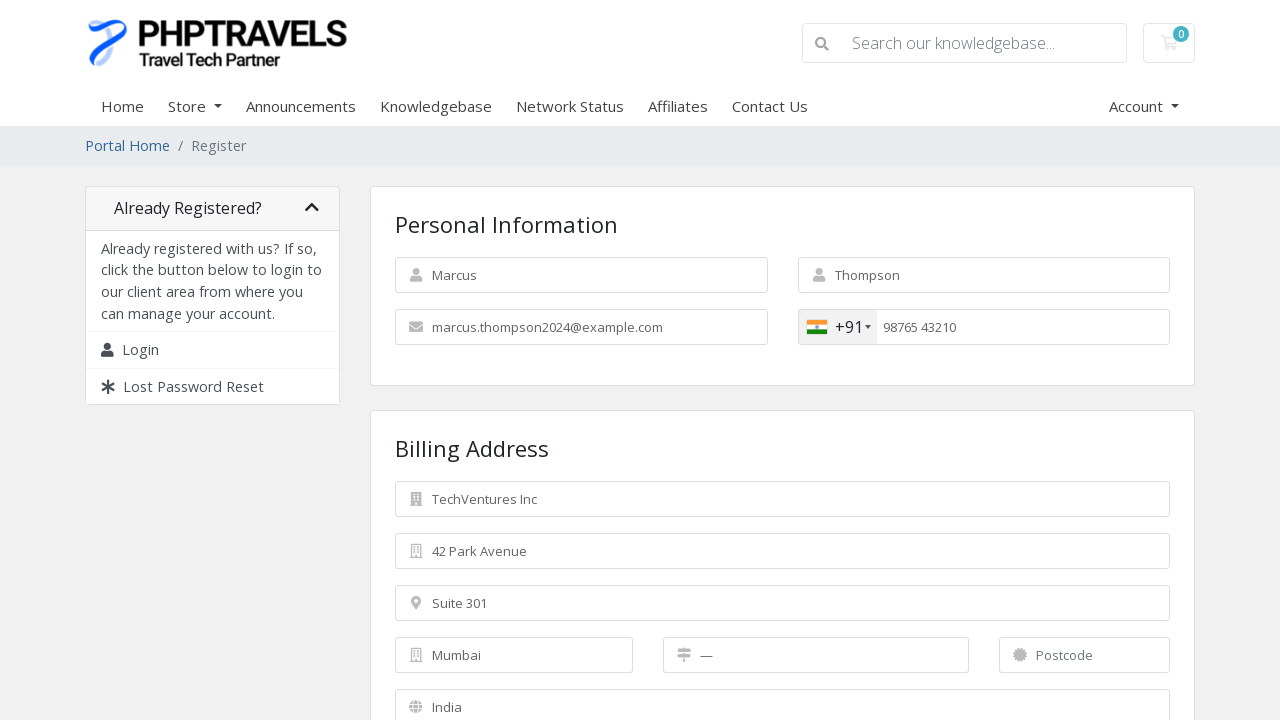

Selected 'Tamil Nadu' from state dropdown on select#stateselect
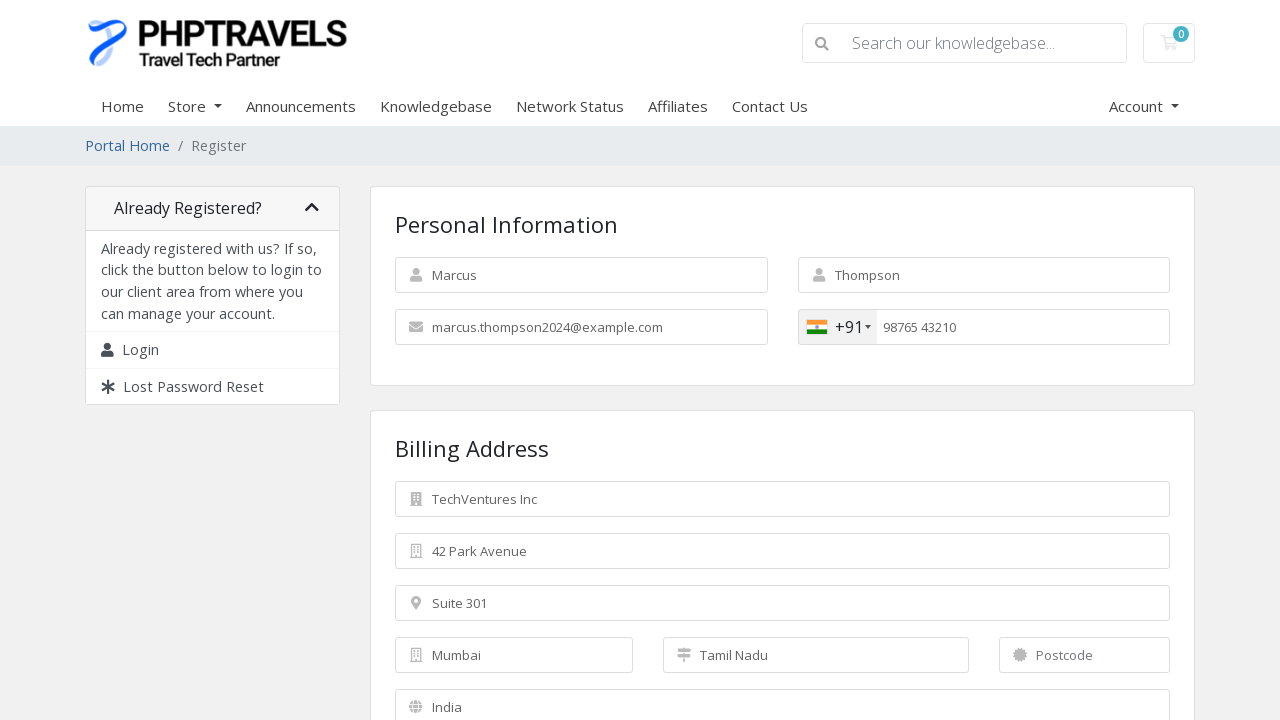

Filled postal code field with '600001' on input#inputPostcode
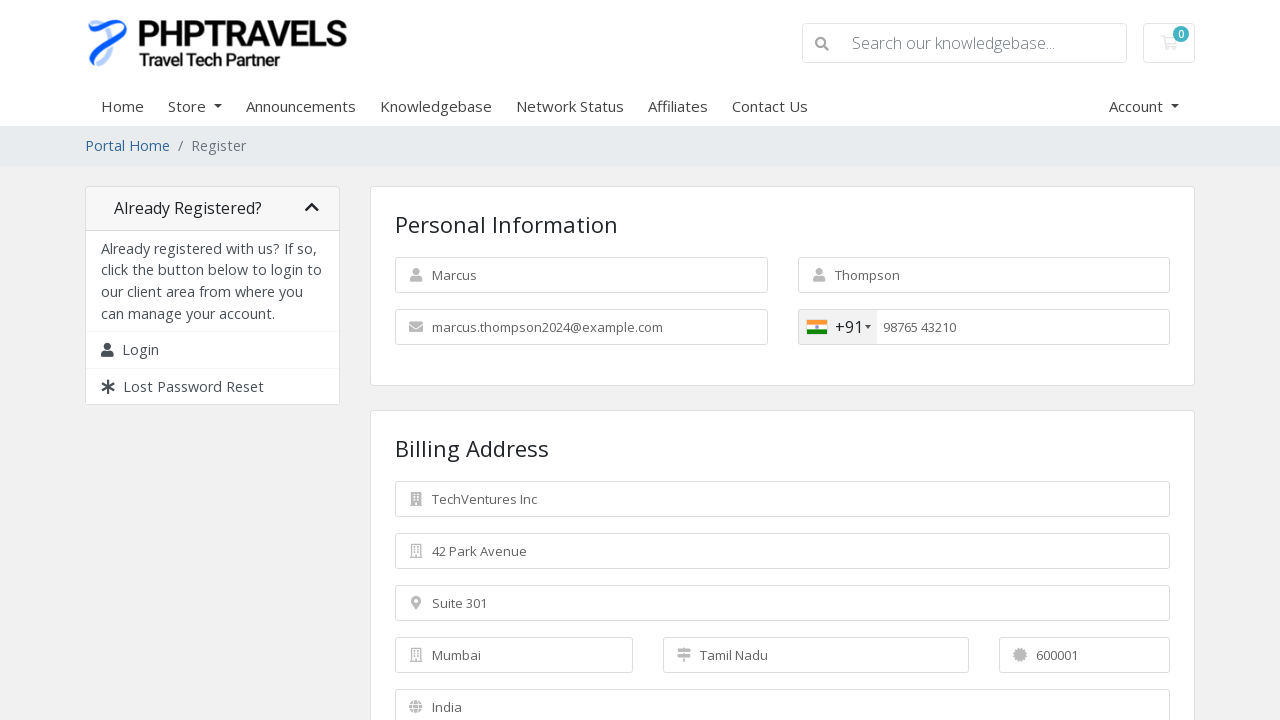

Filled mobile number custom field with '8765432109' on input#customfield2
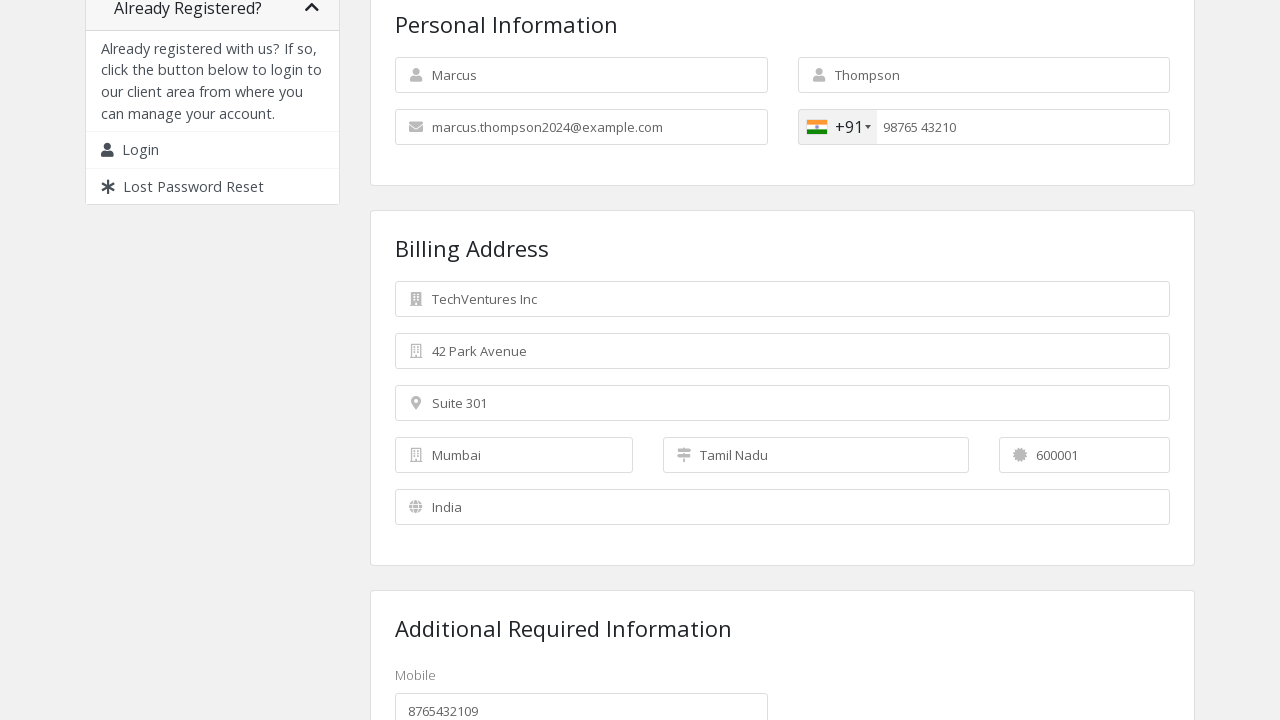

Filled password field with 'SecurePass@2024!' on input#inputNewPassword1
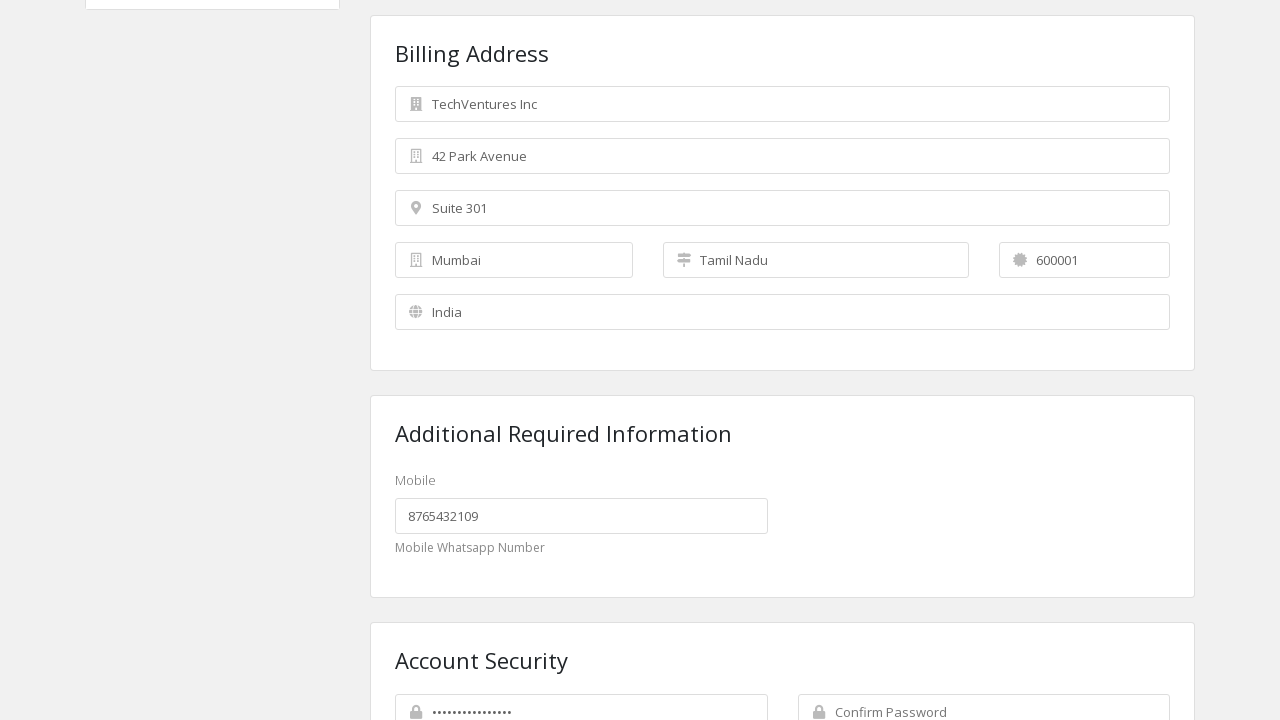

Filled password confirmation field with 'SecurePass@2024!' on input#inputNewPassword2
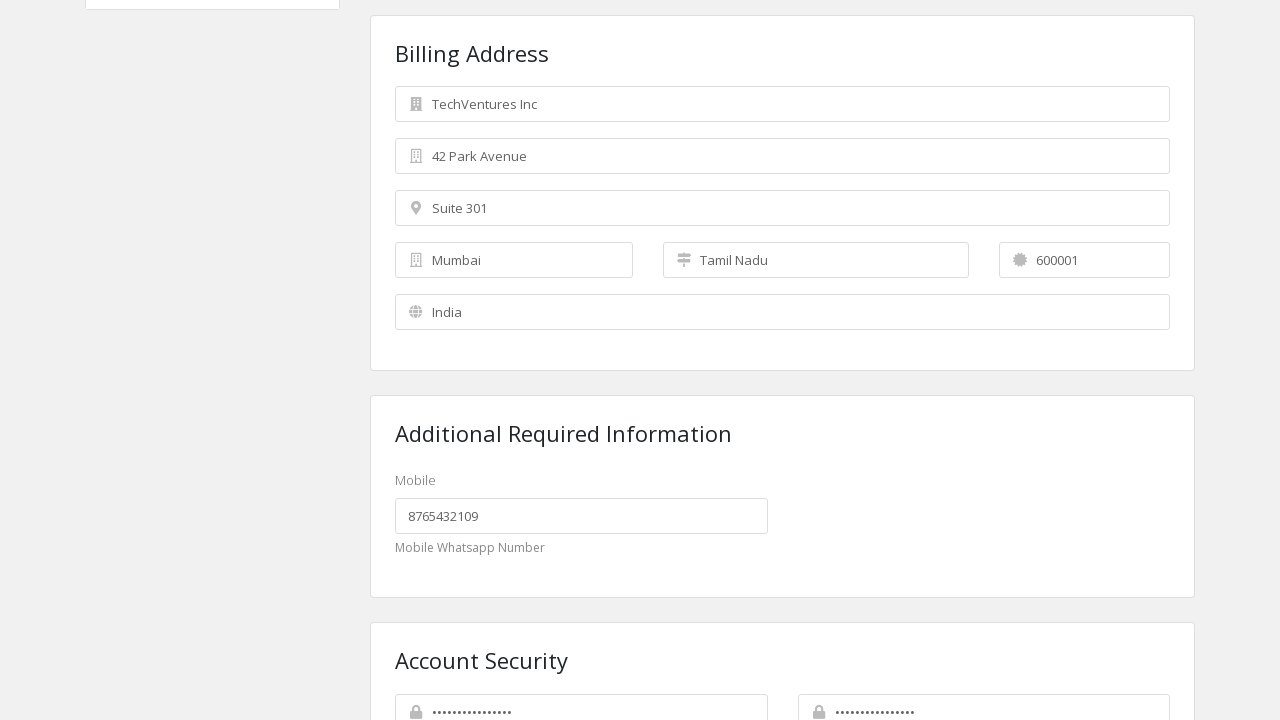

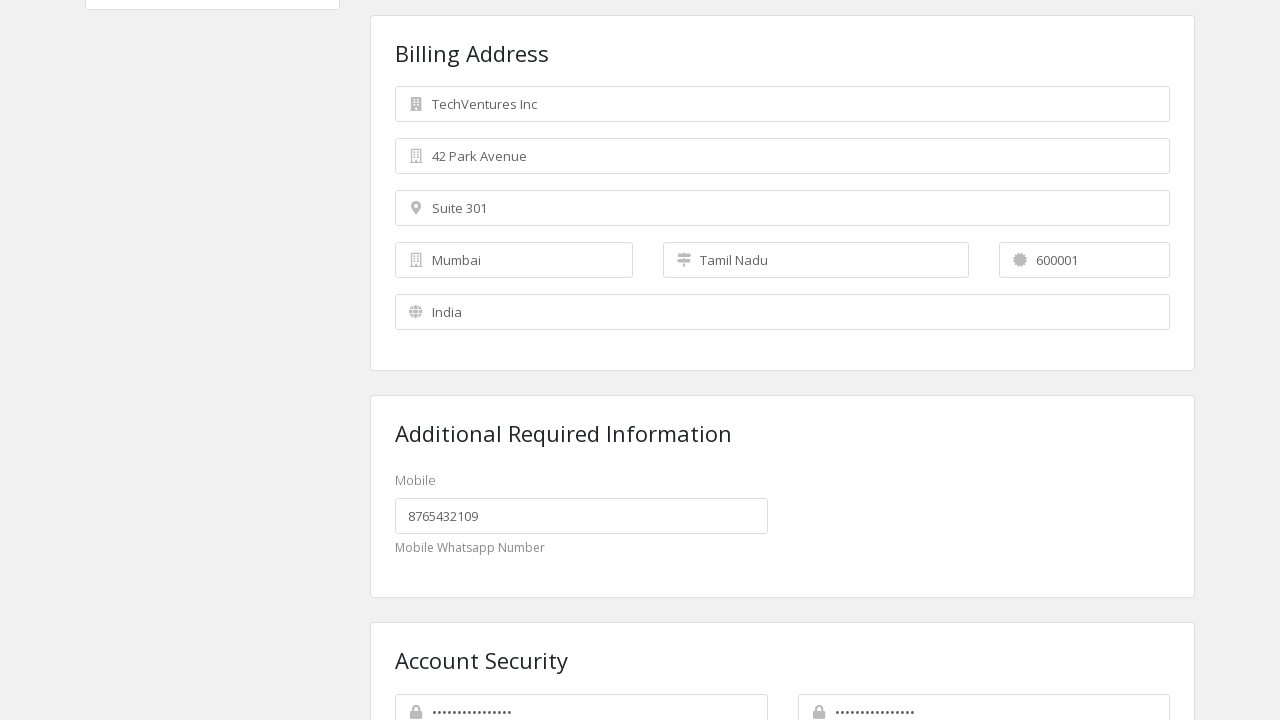